Navigates to the OrangeHRM demo page and verifies that link elements are present on the page

Starting URL: https://opensource-demo.orangehrmlive.com/

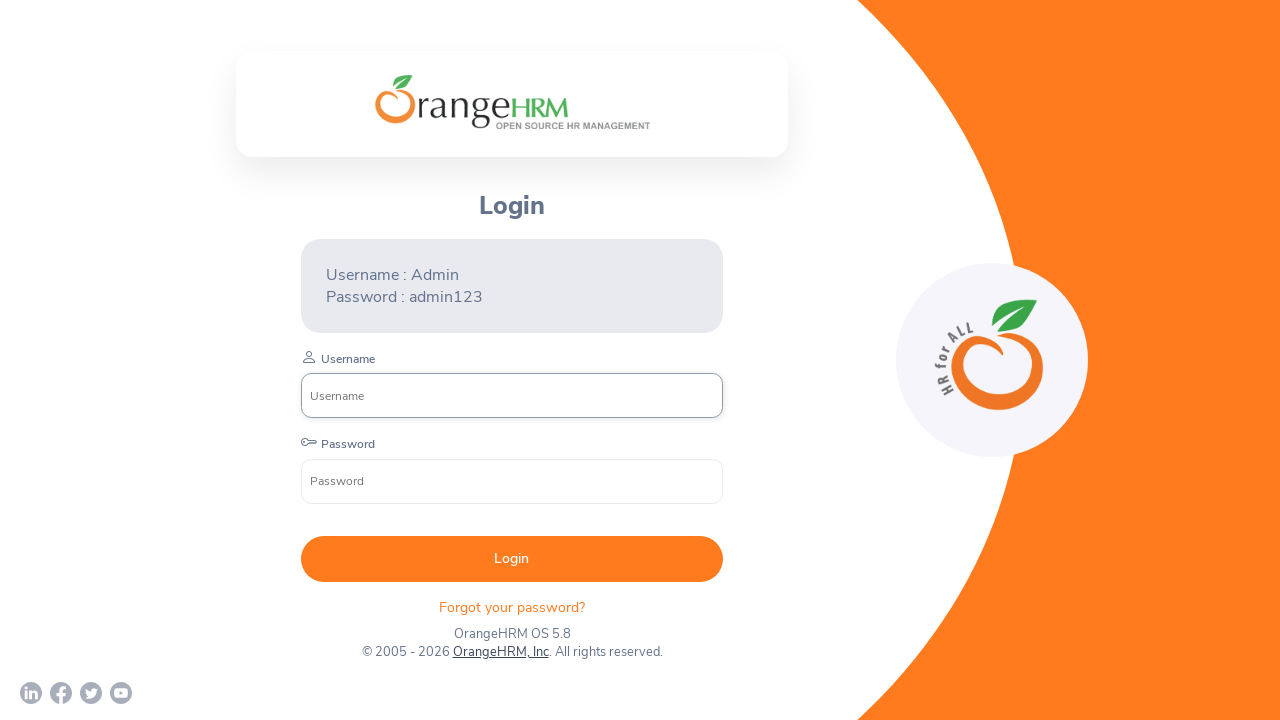

Waited for link elements to load on OrangeHRM demo page
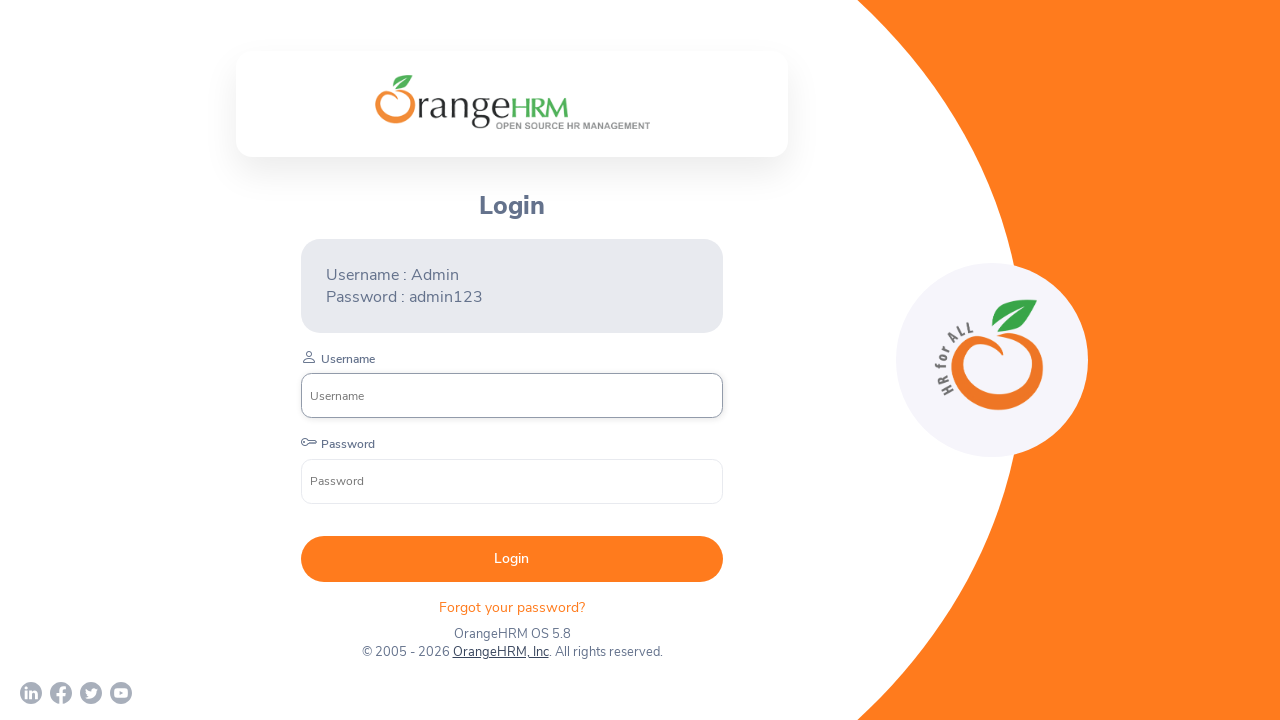

Located all link elements on the page
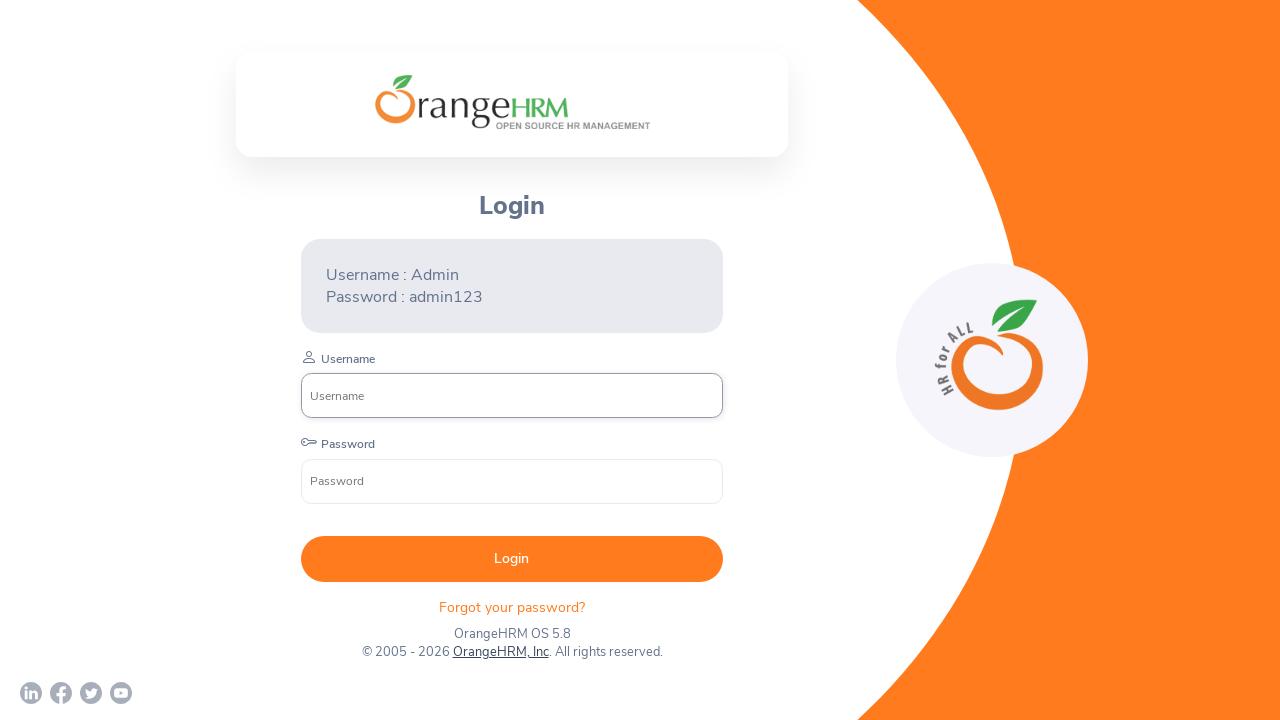

Verified that 5 link elements are present on the page
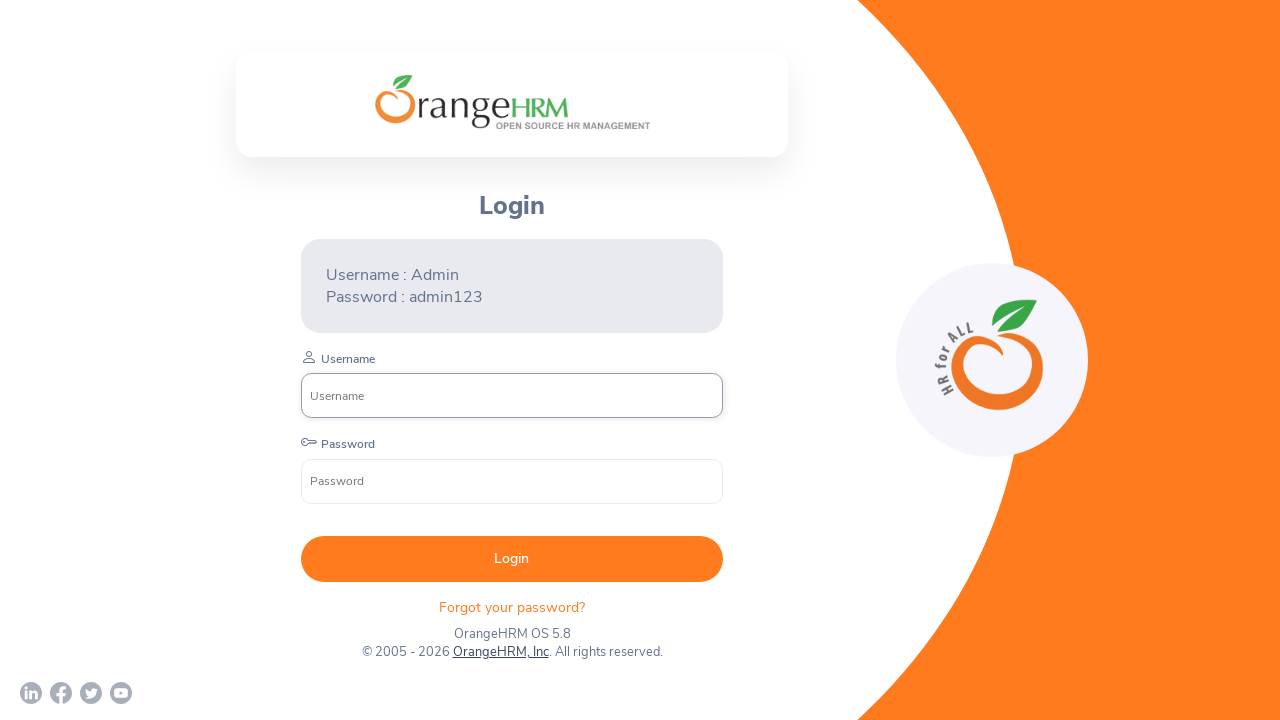

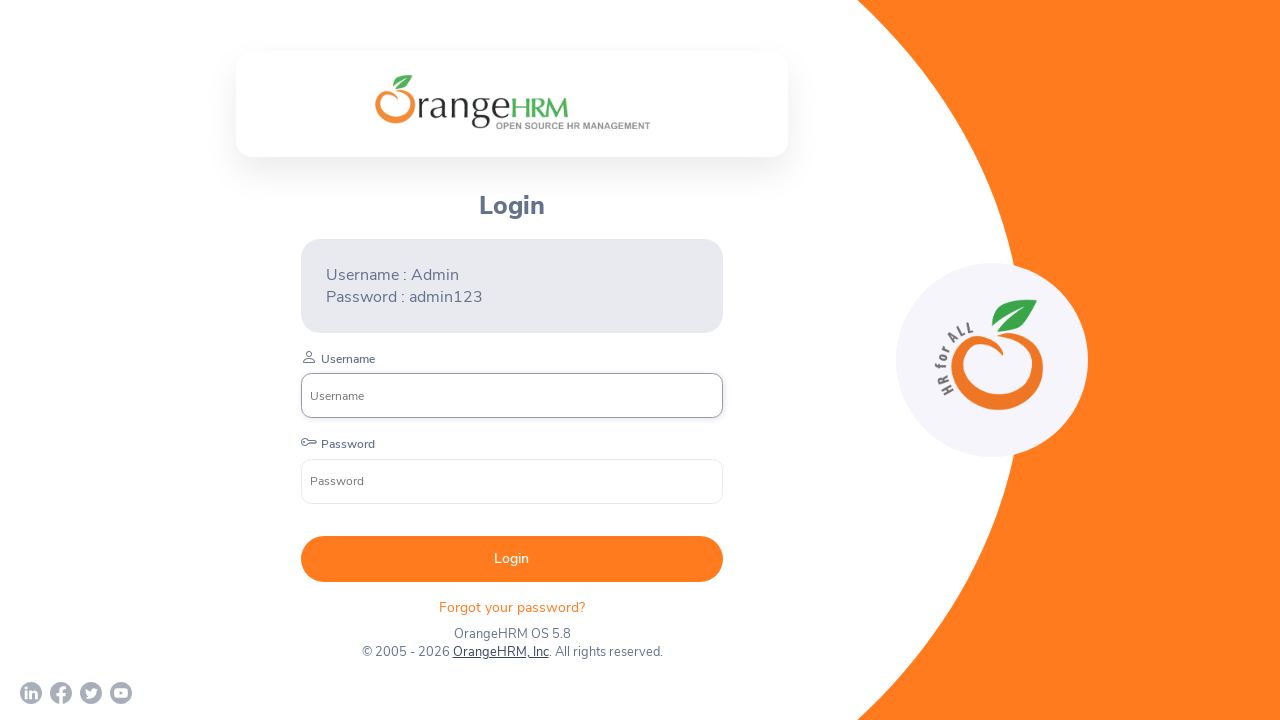